Tests Firefox driver logging configuration by navigating to a webpage

Starting URL: https://www.titusfortner.com/

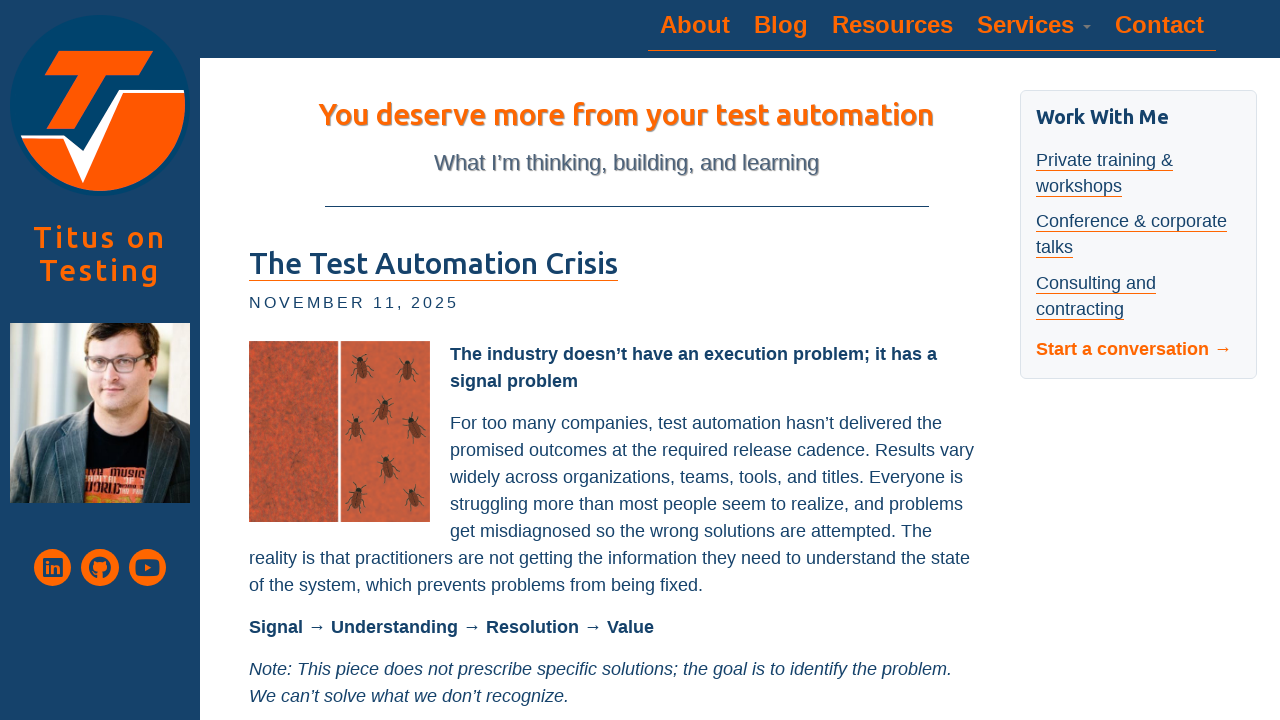

Navigated to https://www.titusfortner.com/ and verified page loaded
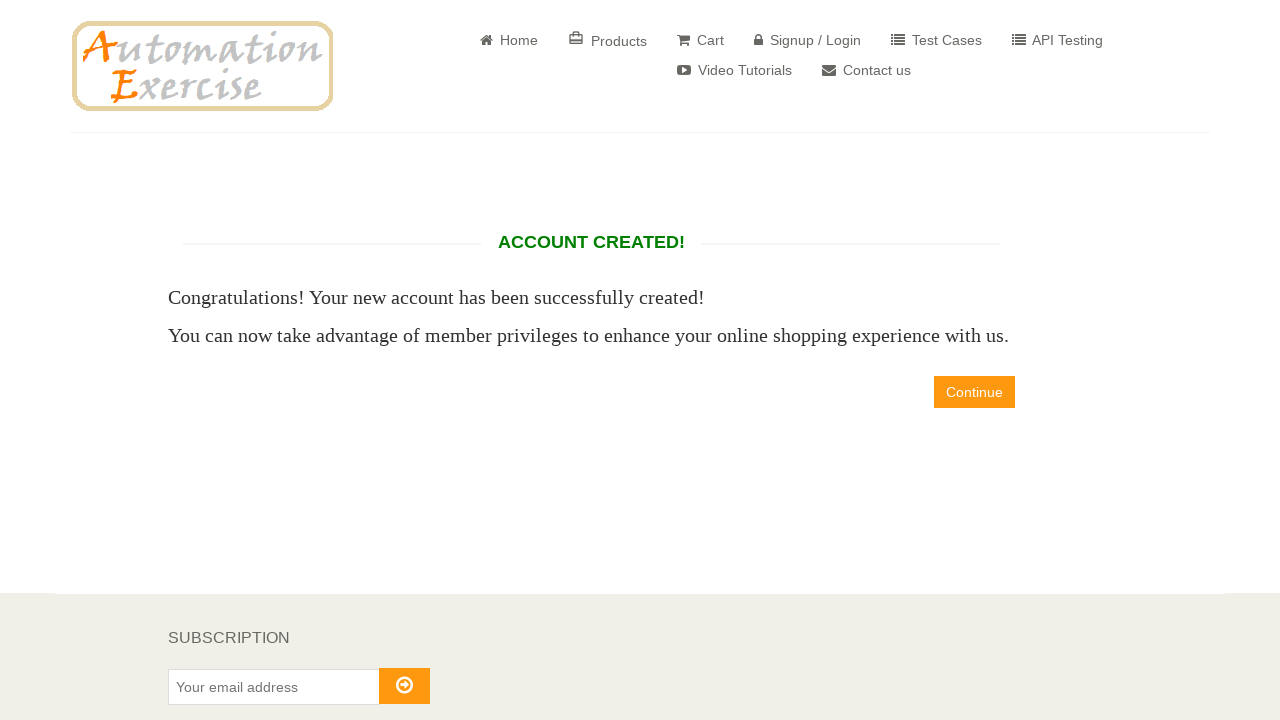

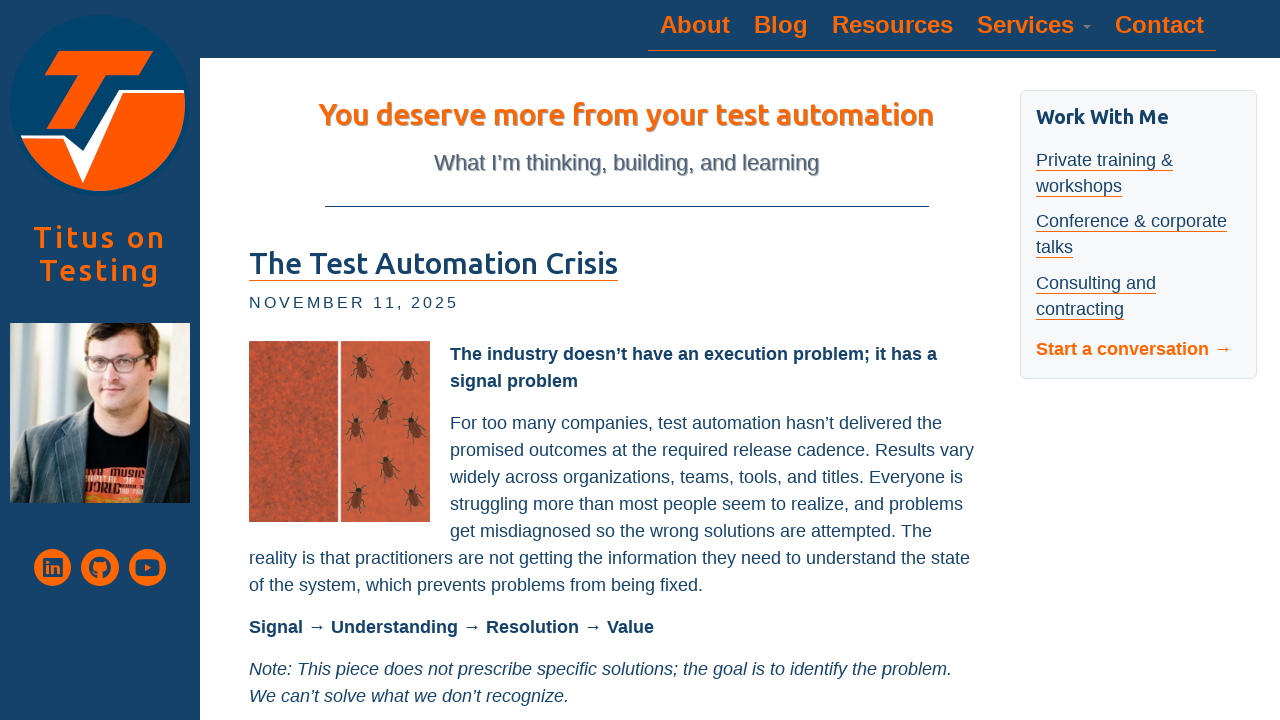